Tests drag and drop functionality within an iframe on the jQuery UI demo page by dragging an element to a drop target

Starting URL: https://jqueryui.com/droppable/

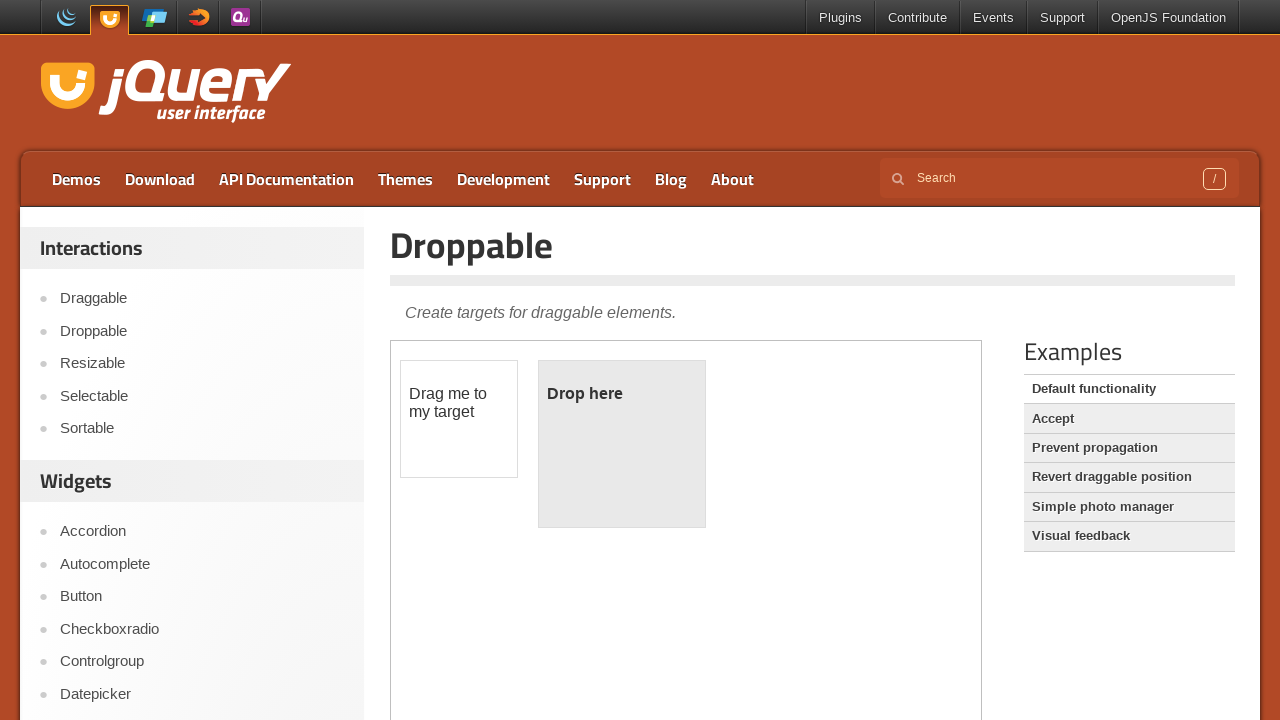

Page loaded successfully
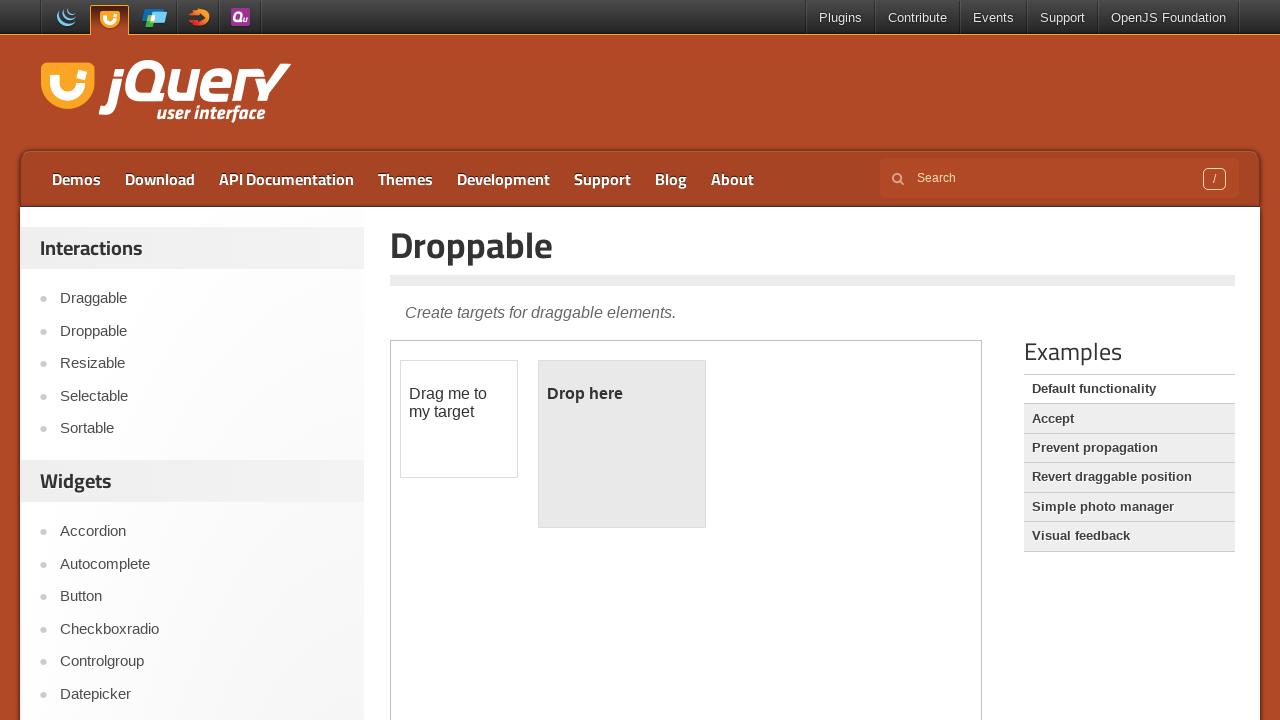

Located iframe with drag and drop demo
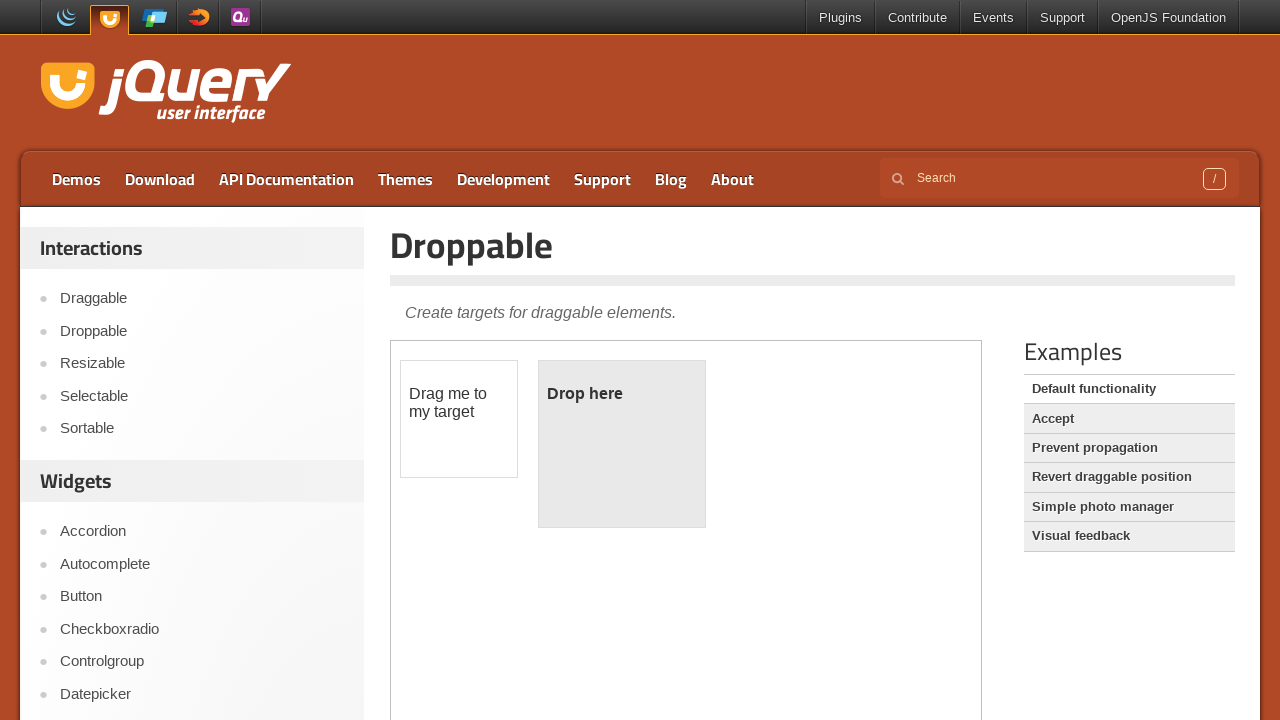

Draggable element found in iframe
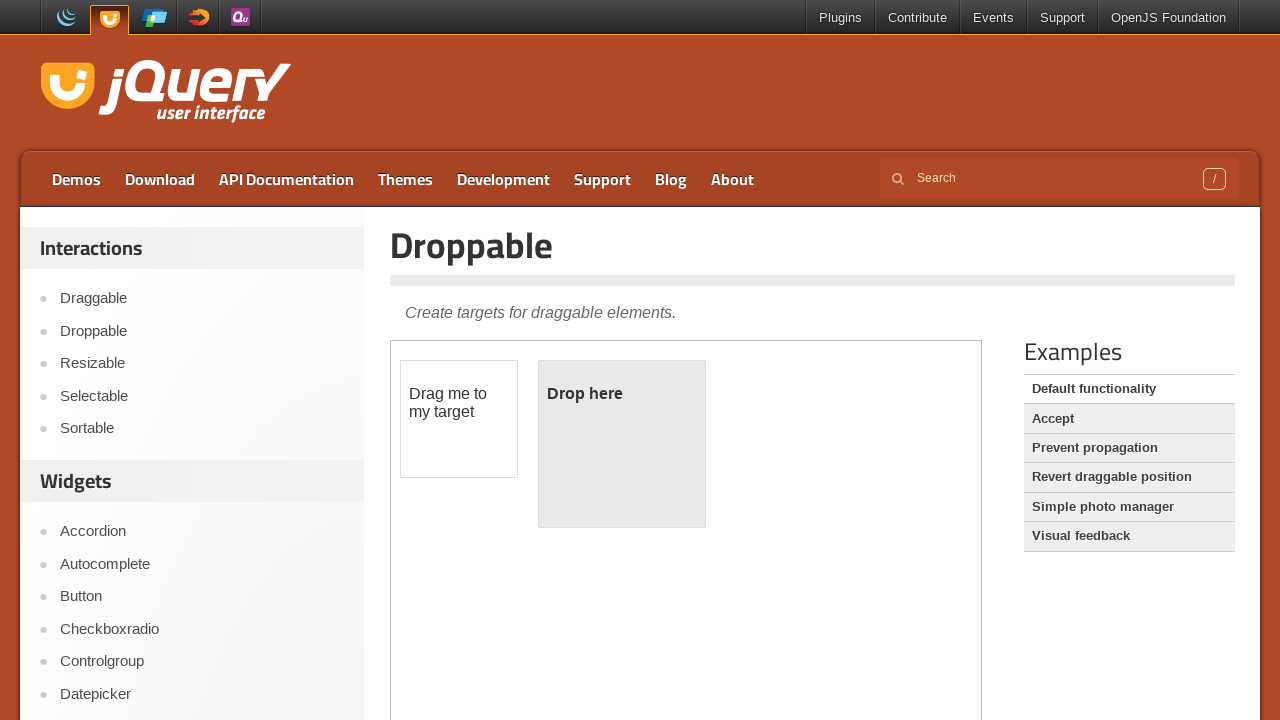

Droppable target element found in iframe
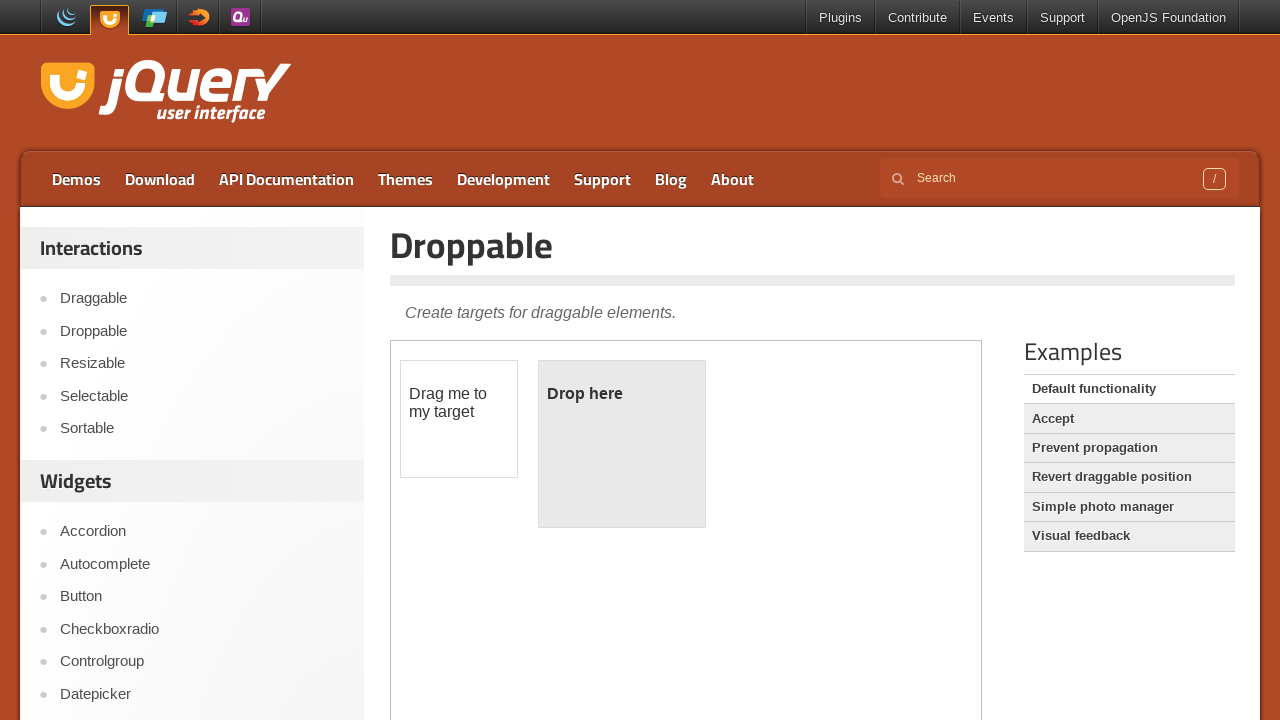

Retrieved source and target element locators
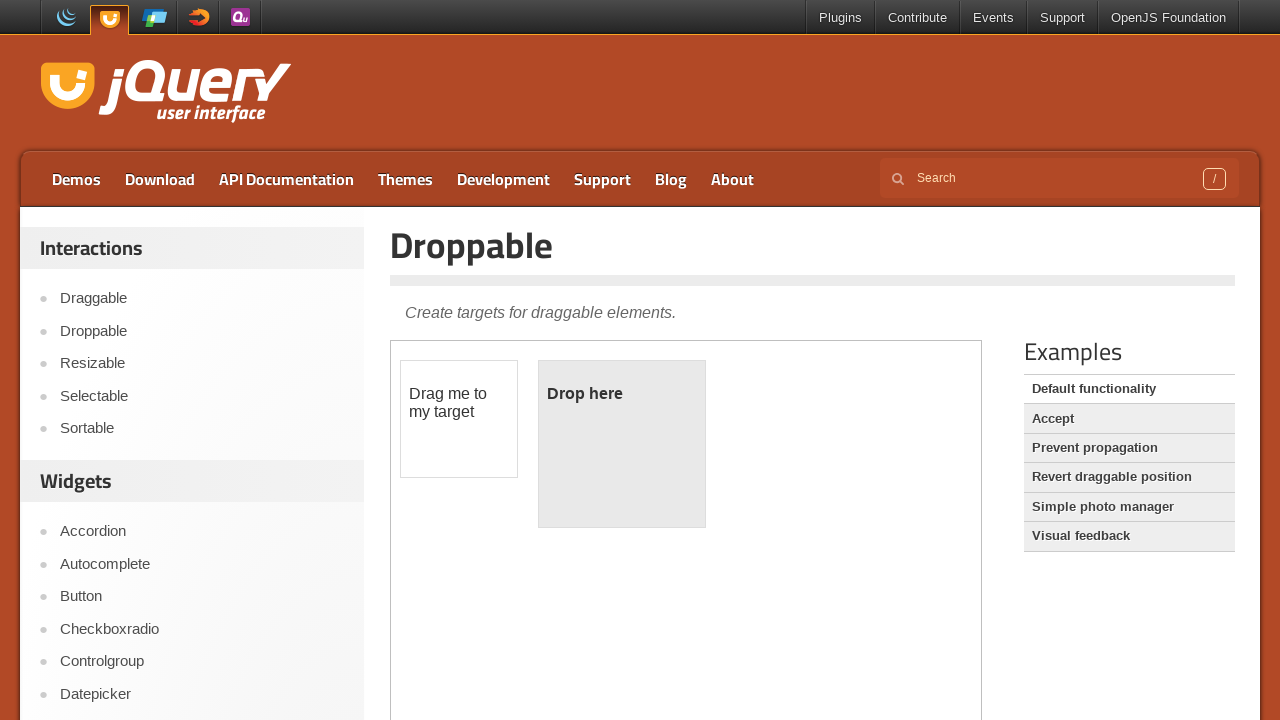

Calculated bounding boxes for source and target elements
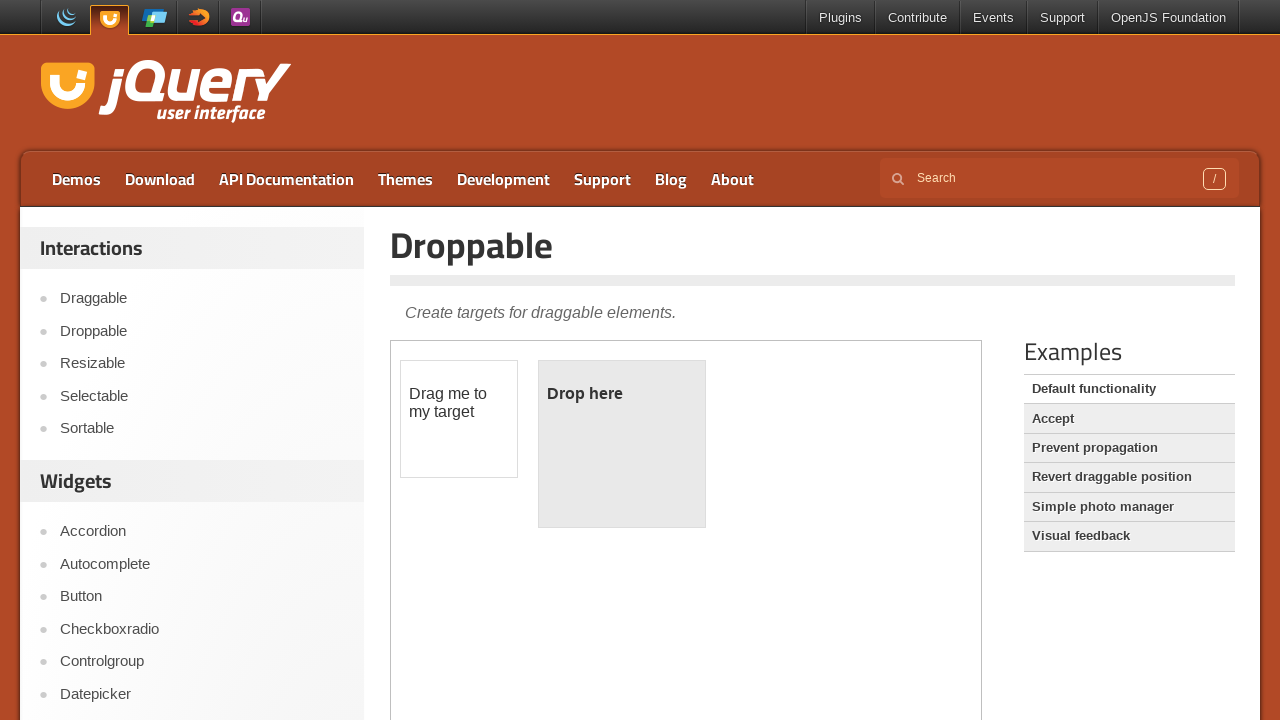

Moved mouse to center of draggable element at (459, 419)
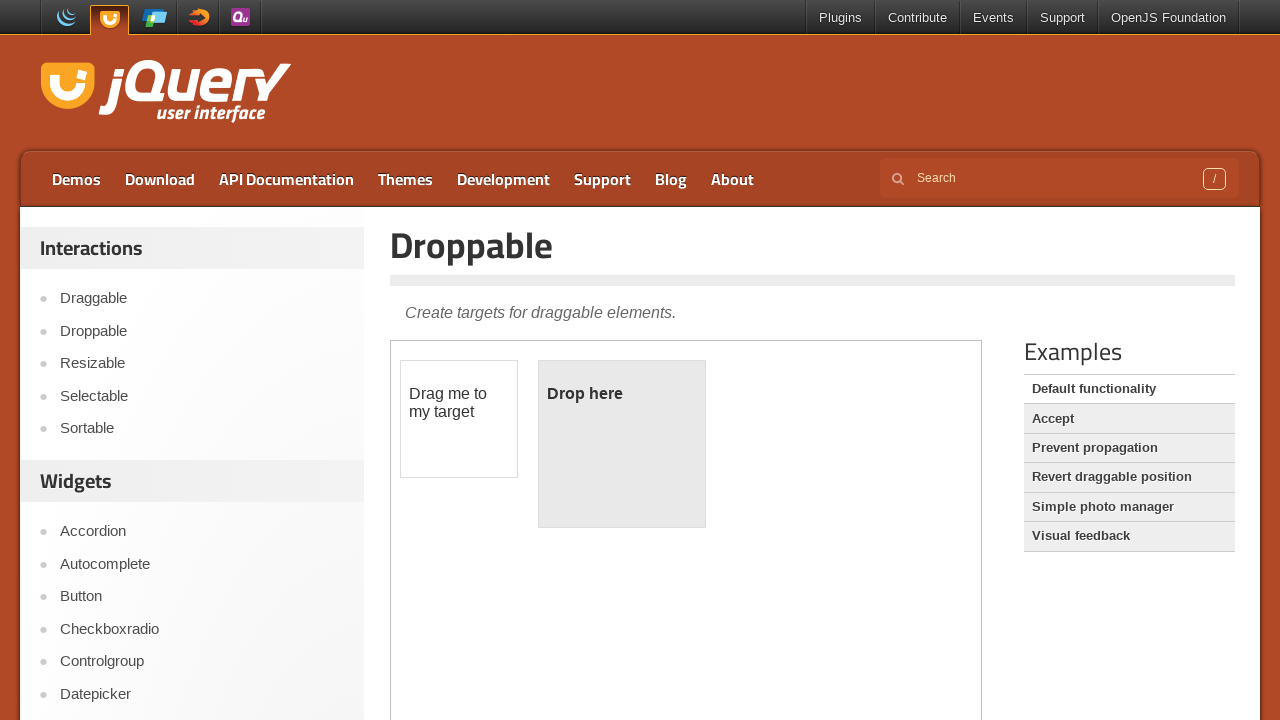

Pressed mouse button down on draggable element at (459, 419)
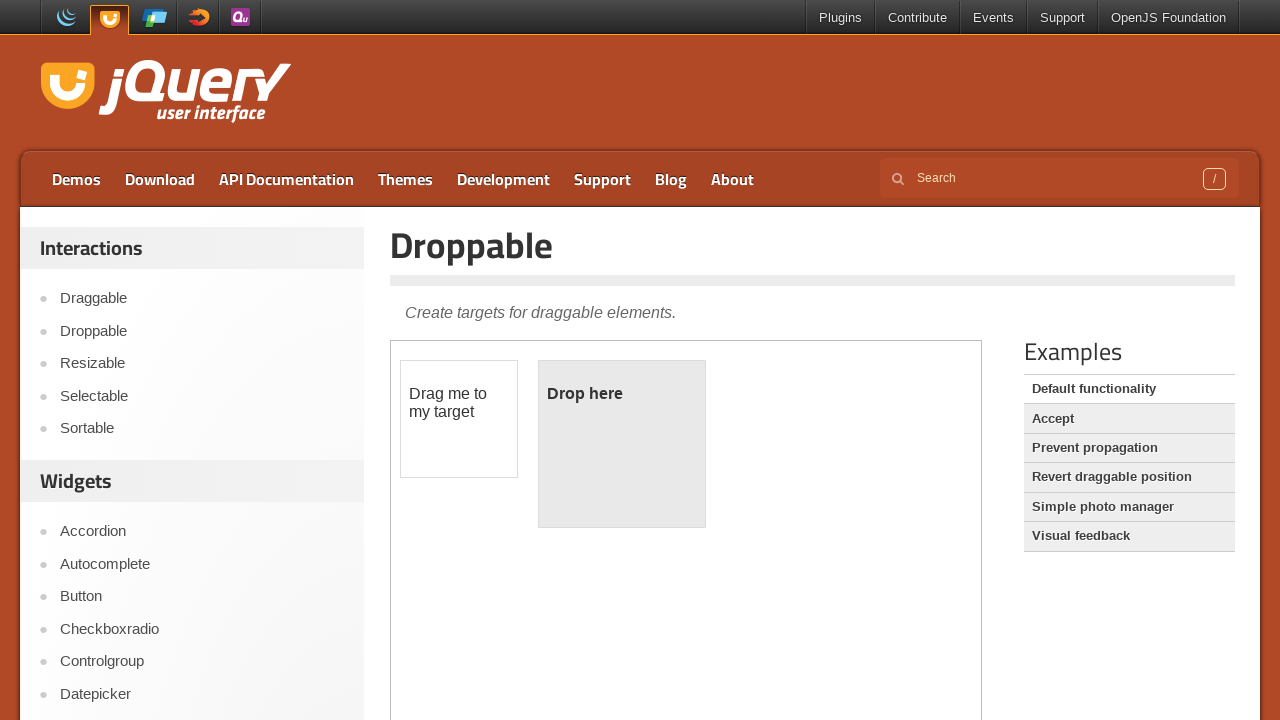

Dragged element to center of drop target at (622, 444)
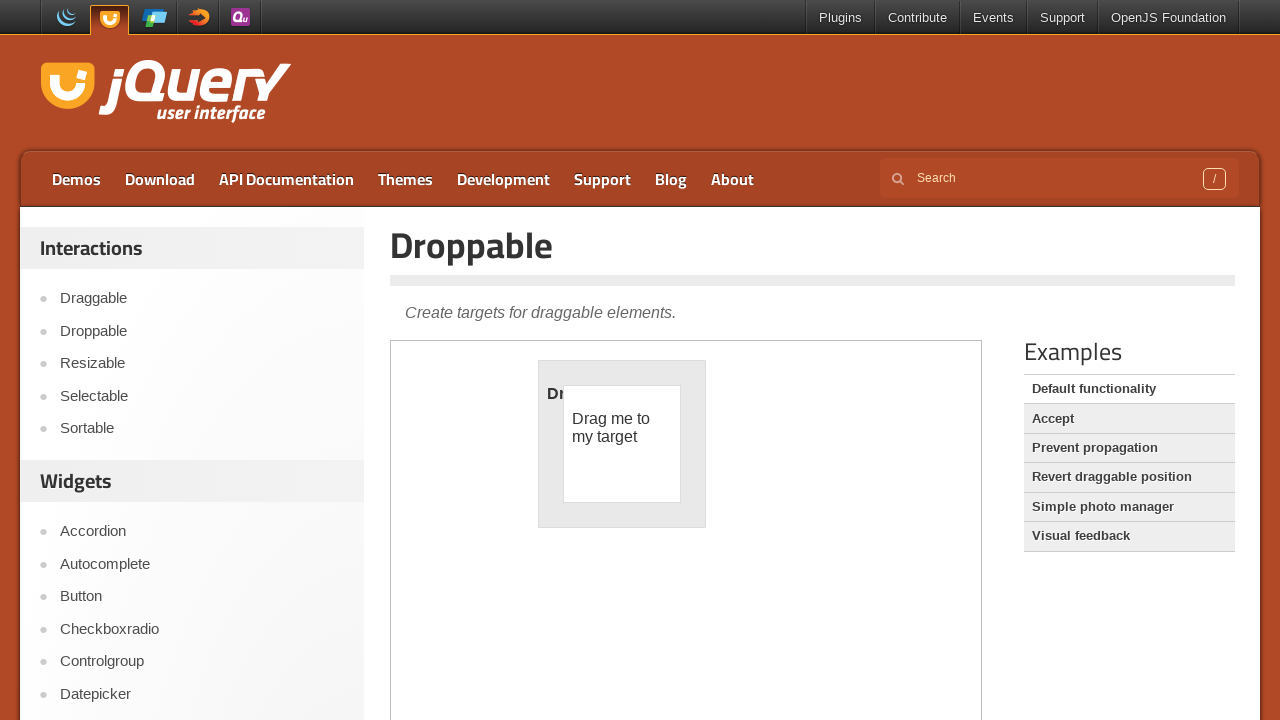

Released mouse button to complete drag and drop at (622, 444)
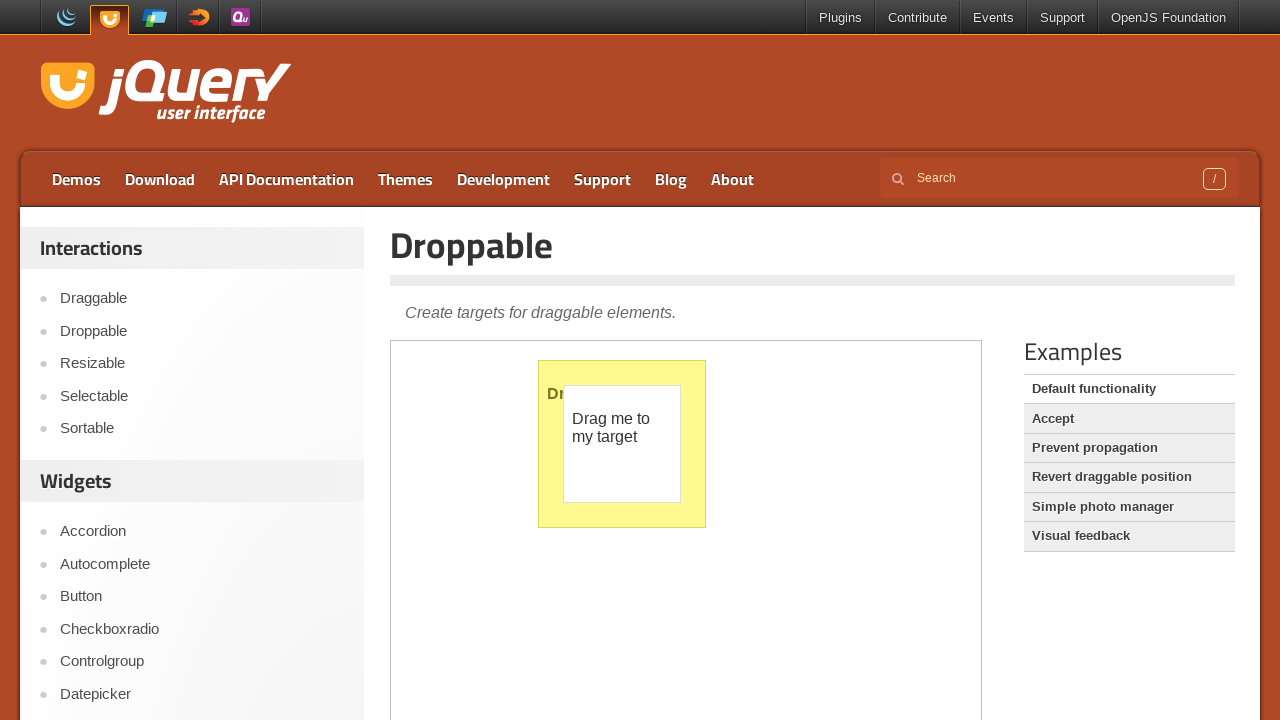

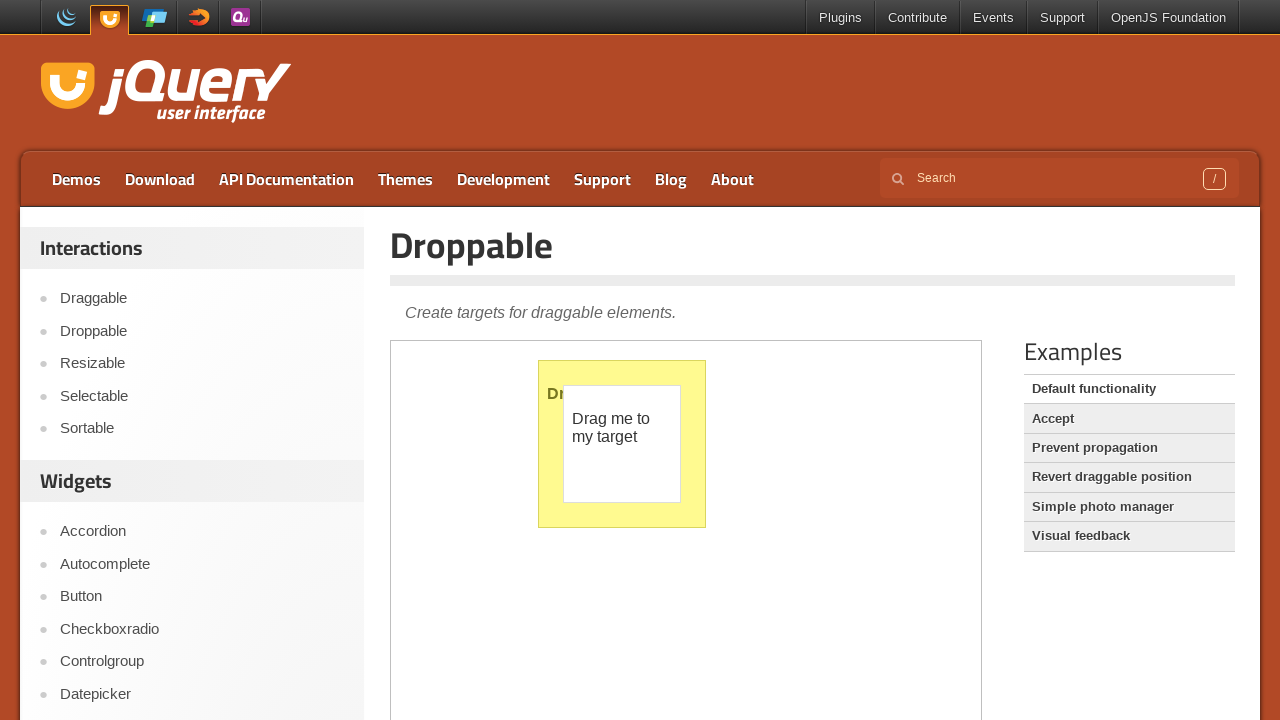